Tests Sweet Alert dialog interaction by clicking to open the alert and then dismissing it

Starting URL: https://www.leafground.com/alert.xhtml

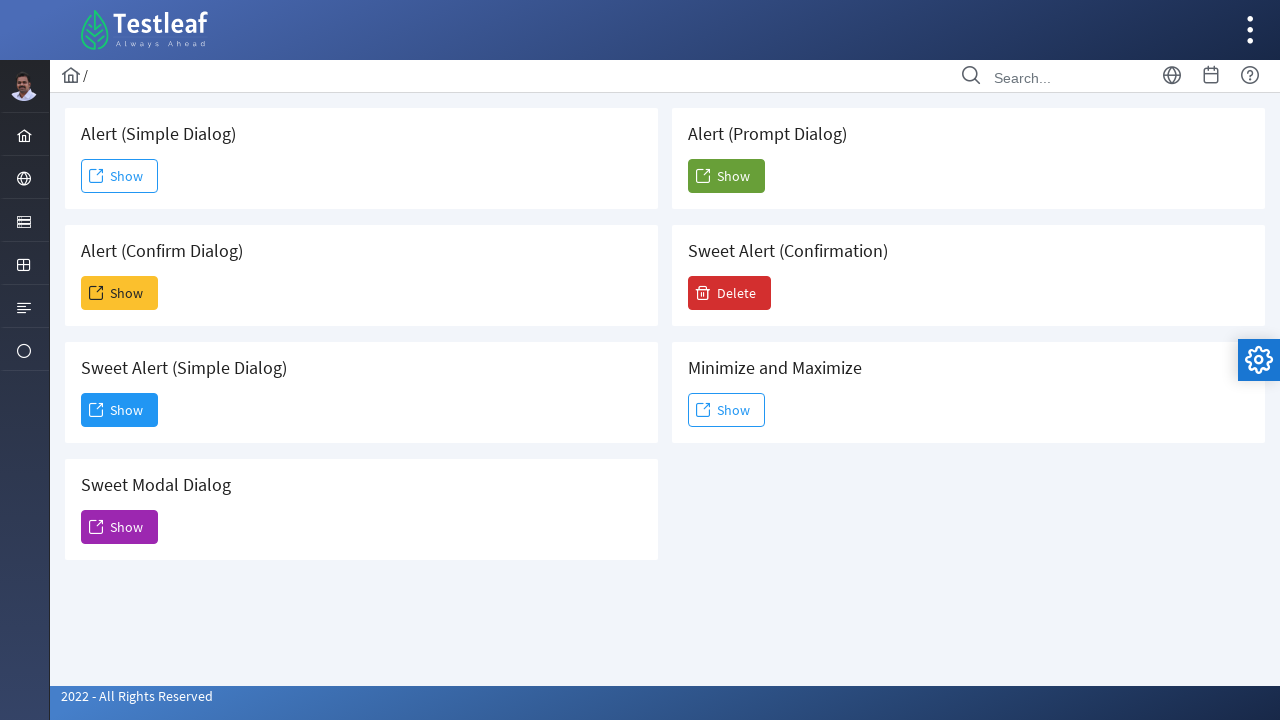

Clicked button to trigger Sweet Alert dialog at (96, 410) on xpath=//h5[text()='Sweet Alert (Simple Dialog)']/following::span
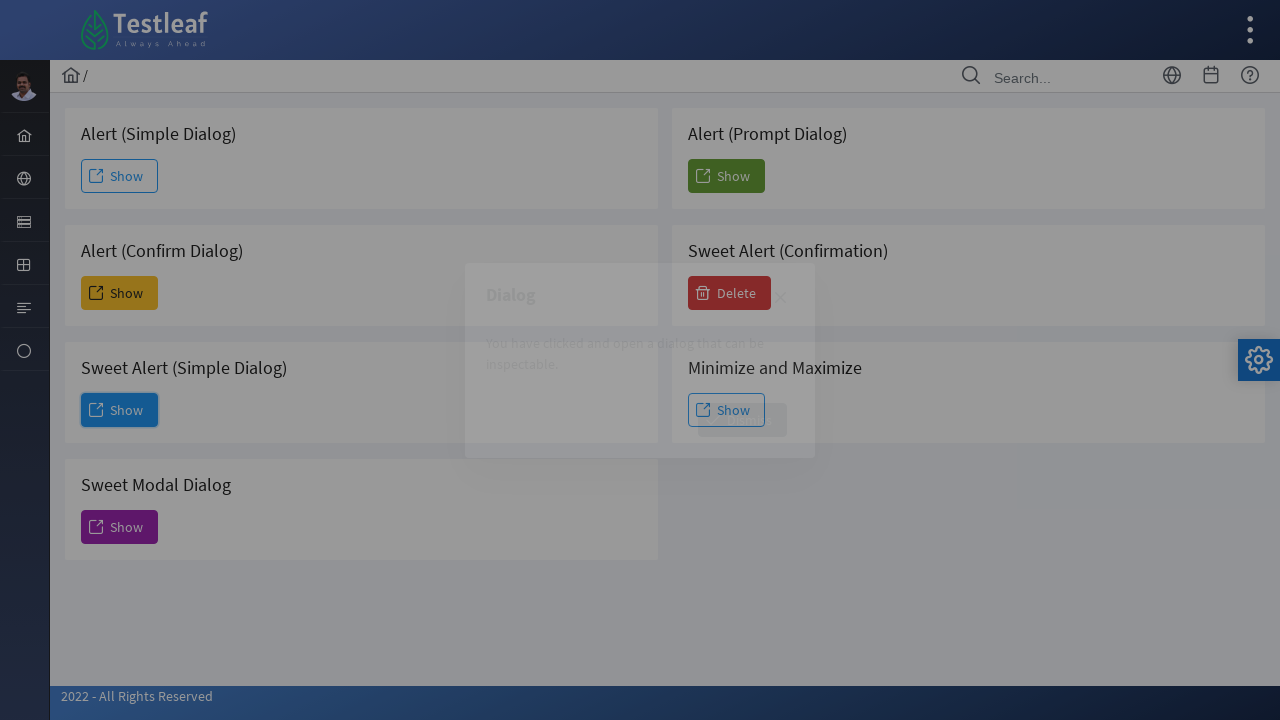

Clicked Dismiss button in the Sweet Alert at (742, 420) on xpath=//span[text()='Dismiss']
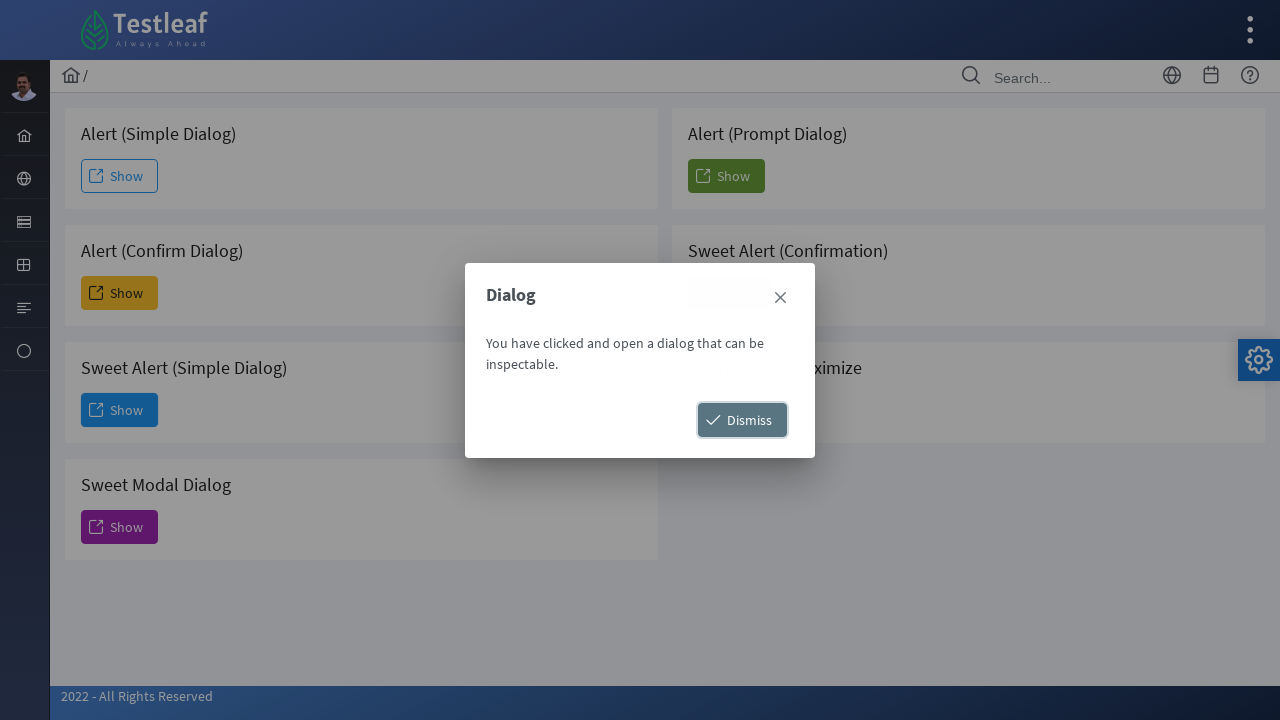

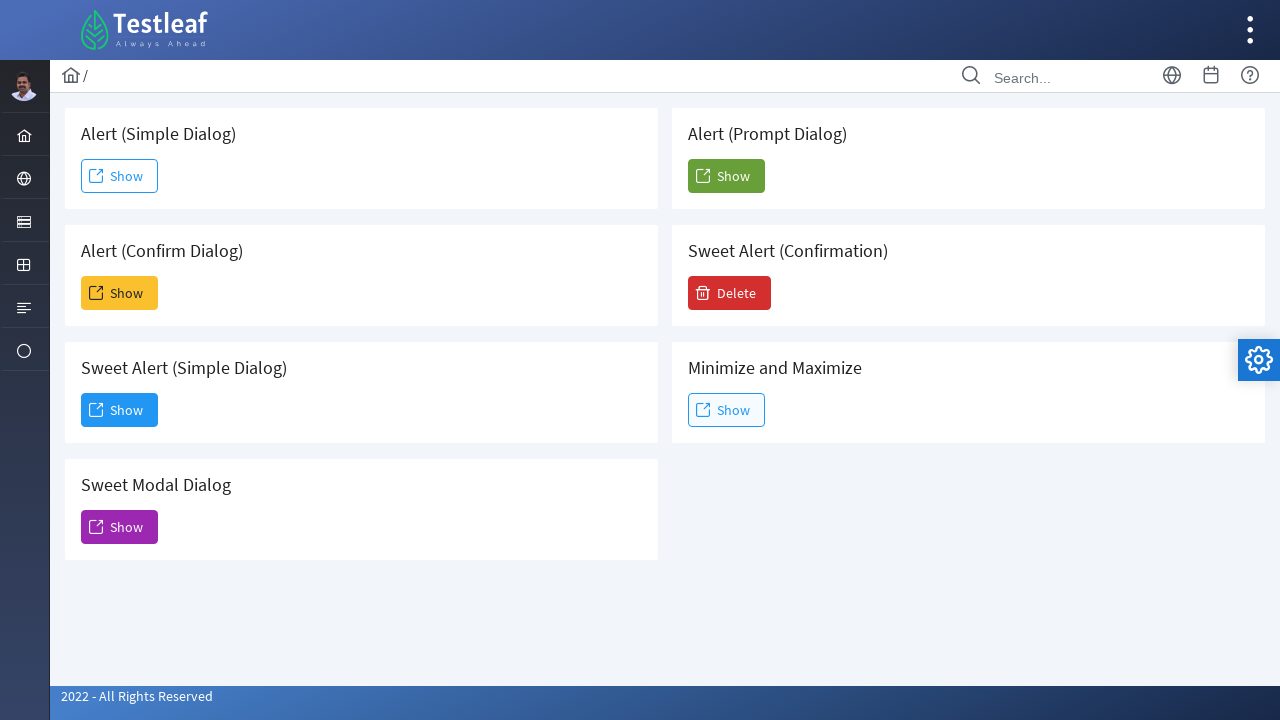